Tests drag and drop functionality on jQuery UI demo page by dragging an element and dropping it onto a target

Starting URL: https://jqueryui.com/droppable/

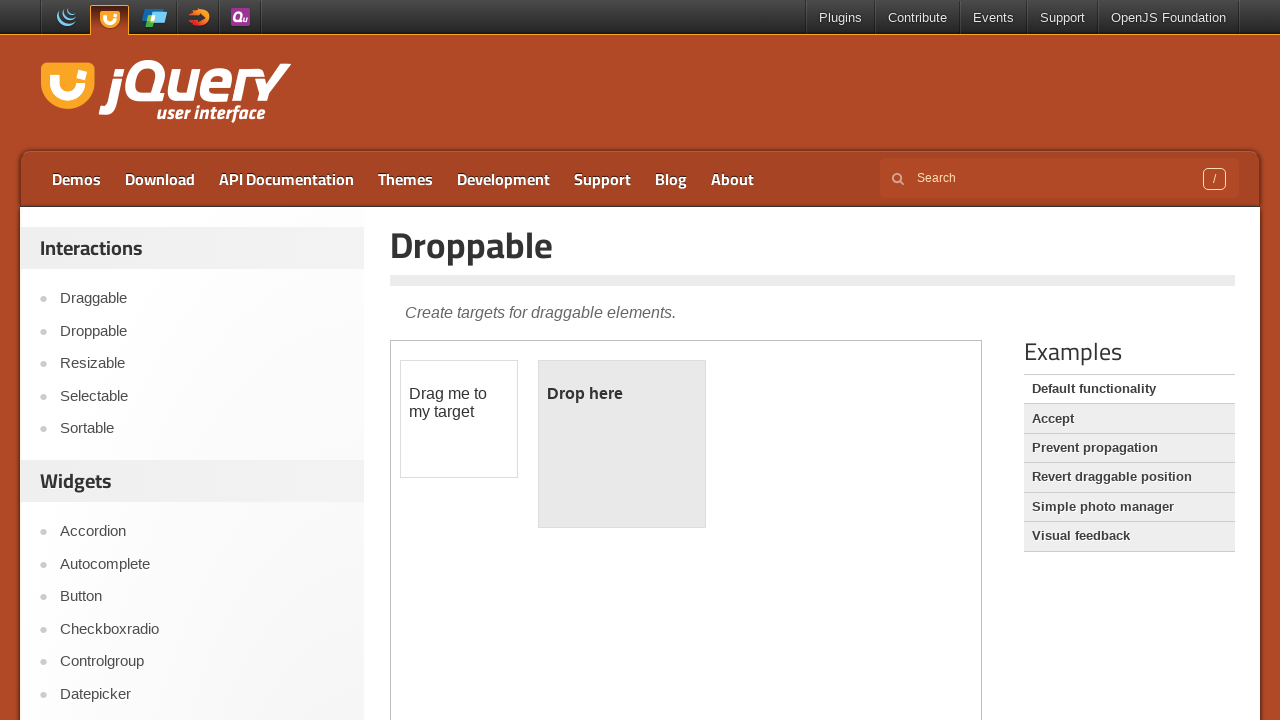

Navigated to jQuery UI droppable demo page
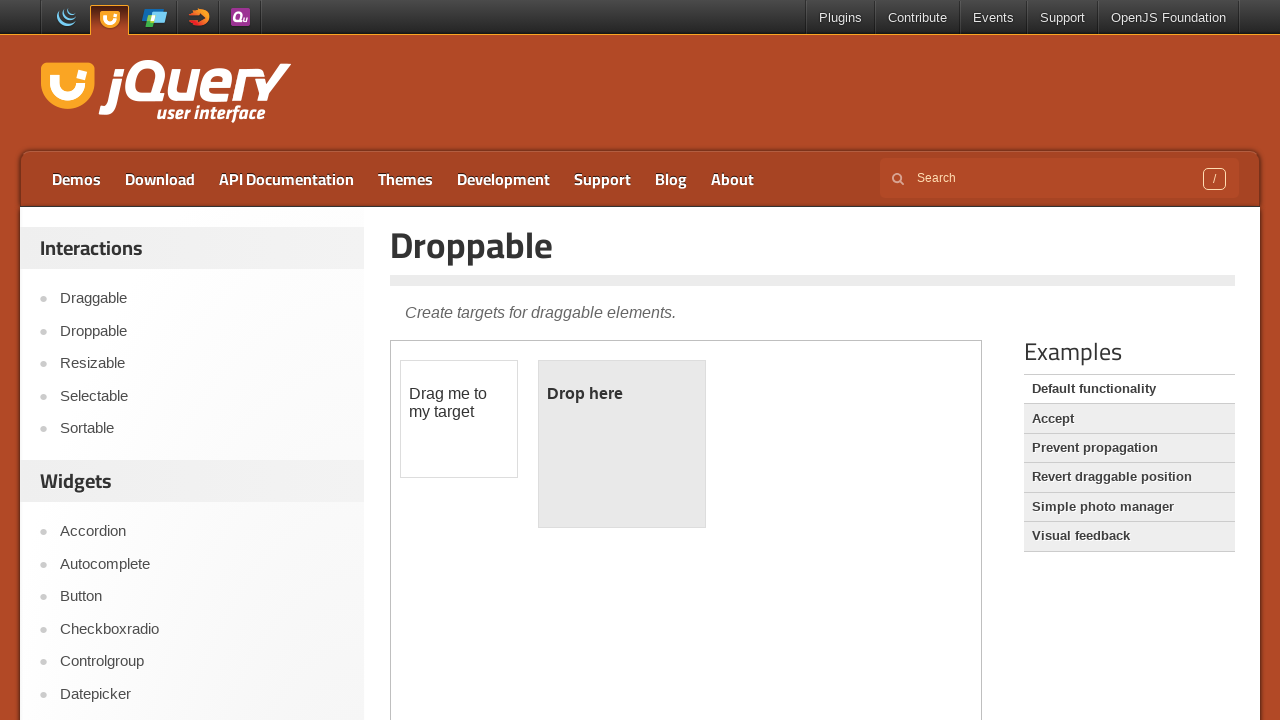

Located demo iframe
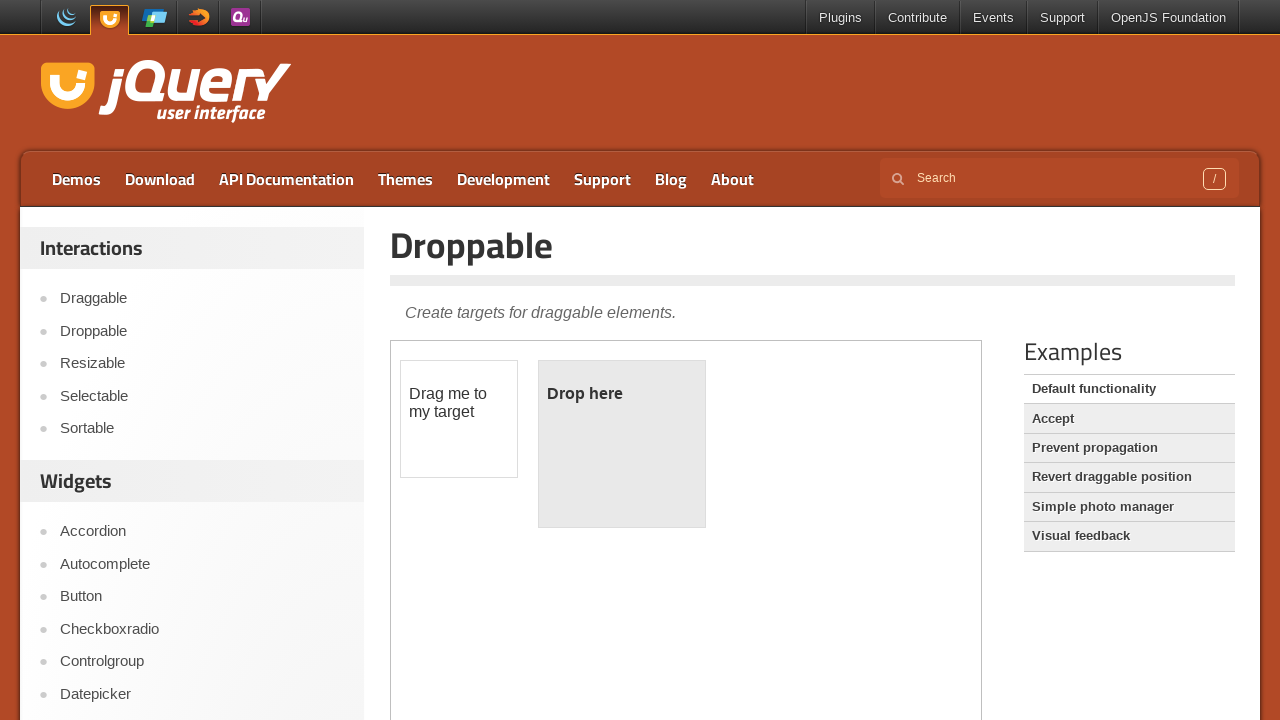

Located draggable element
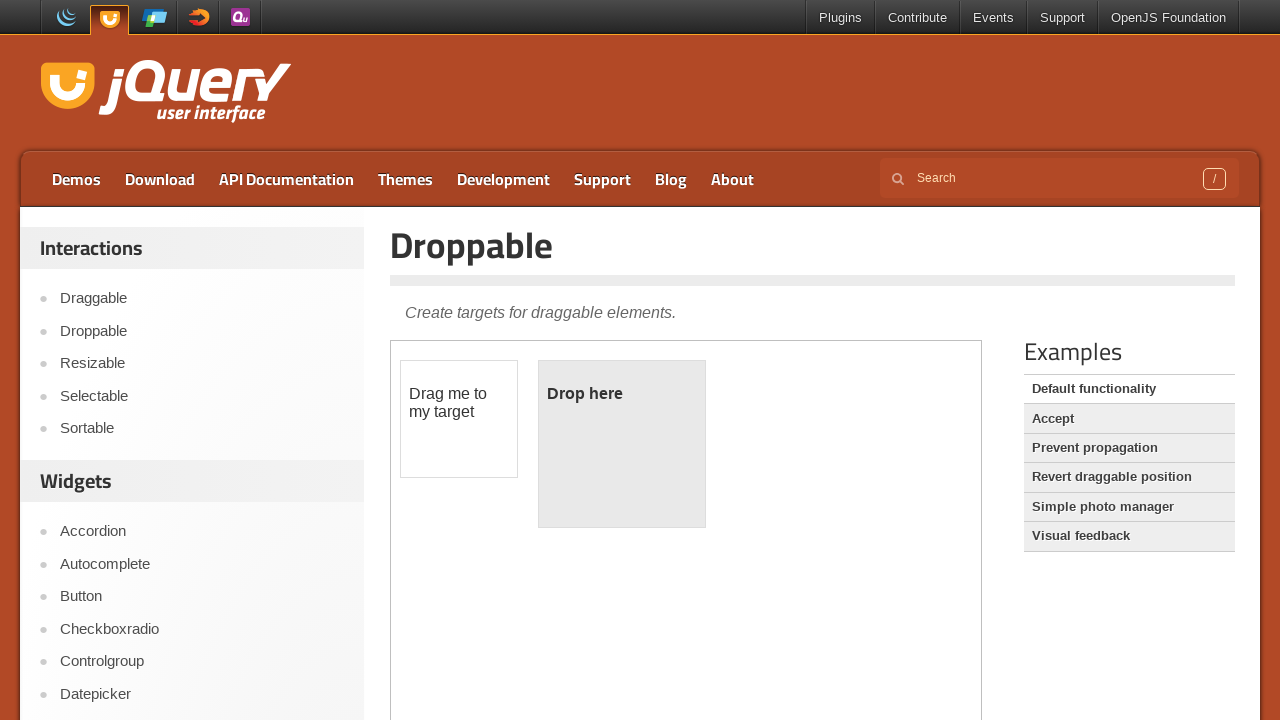

Located droppable target element
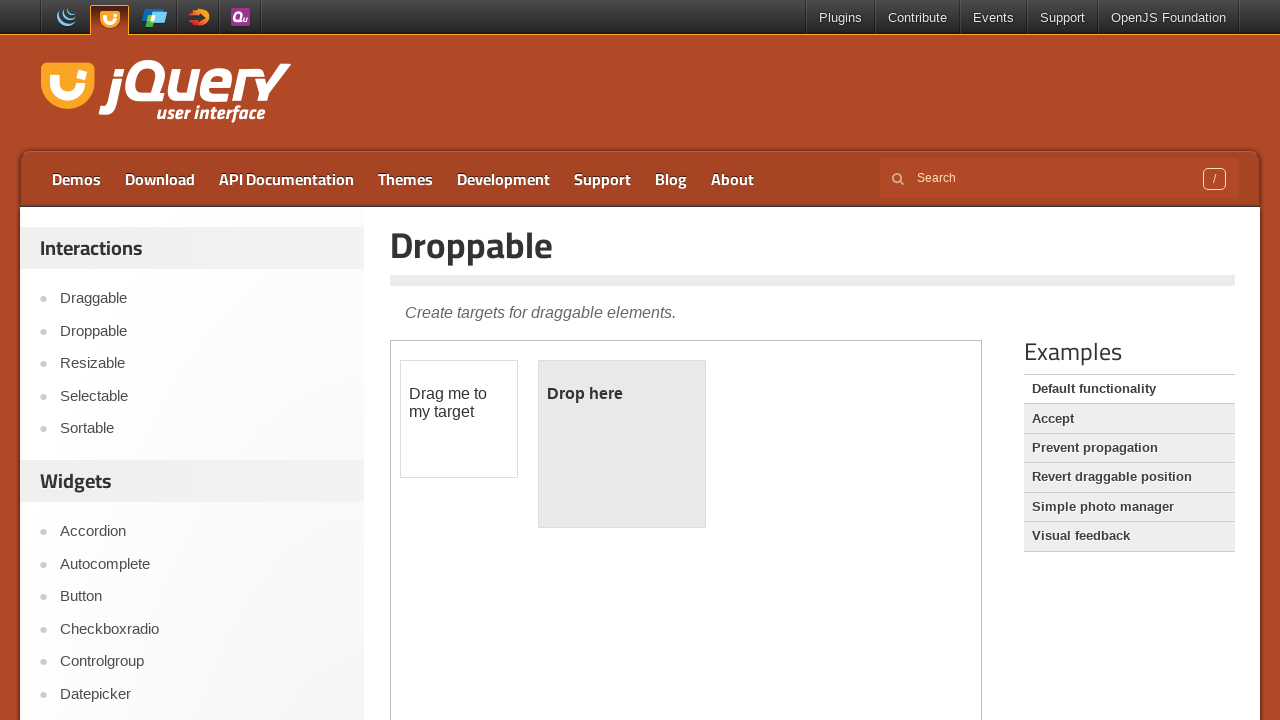

Dragged element and dropped it onto target at (622, 444)
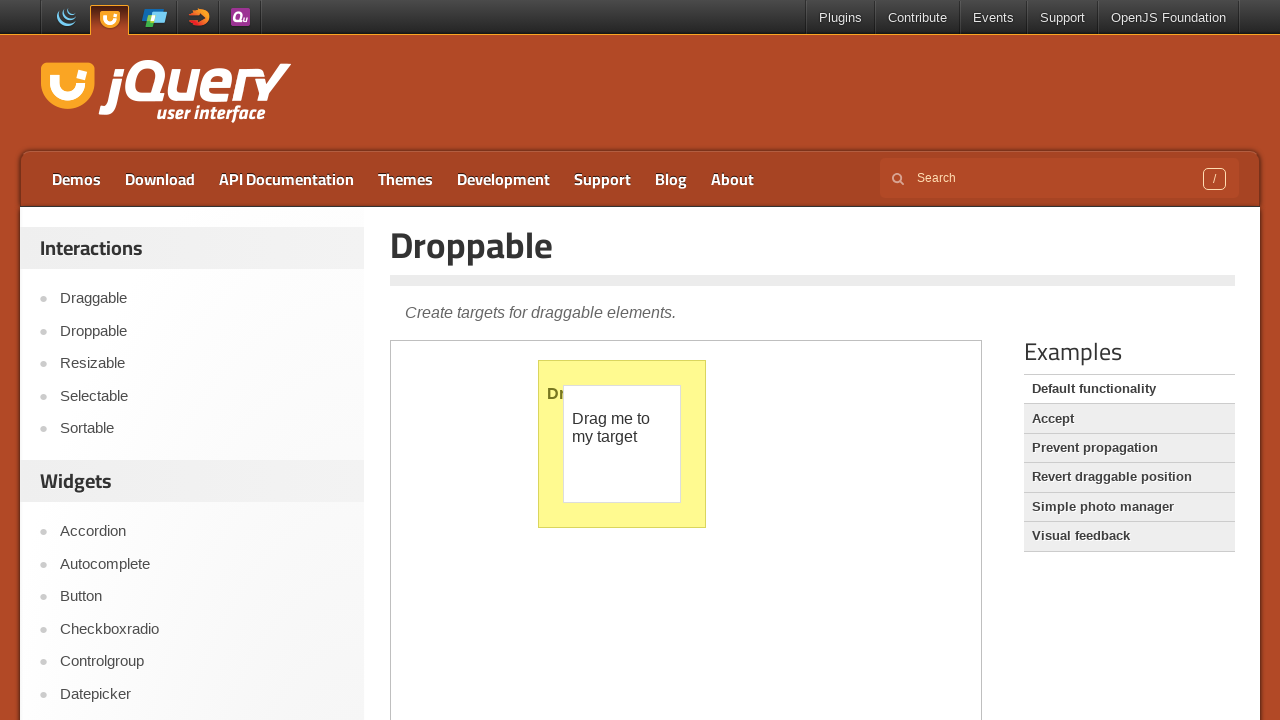

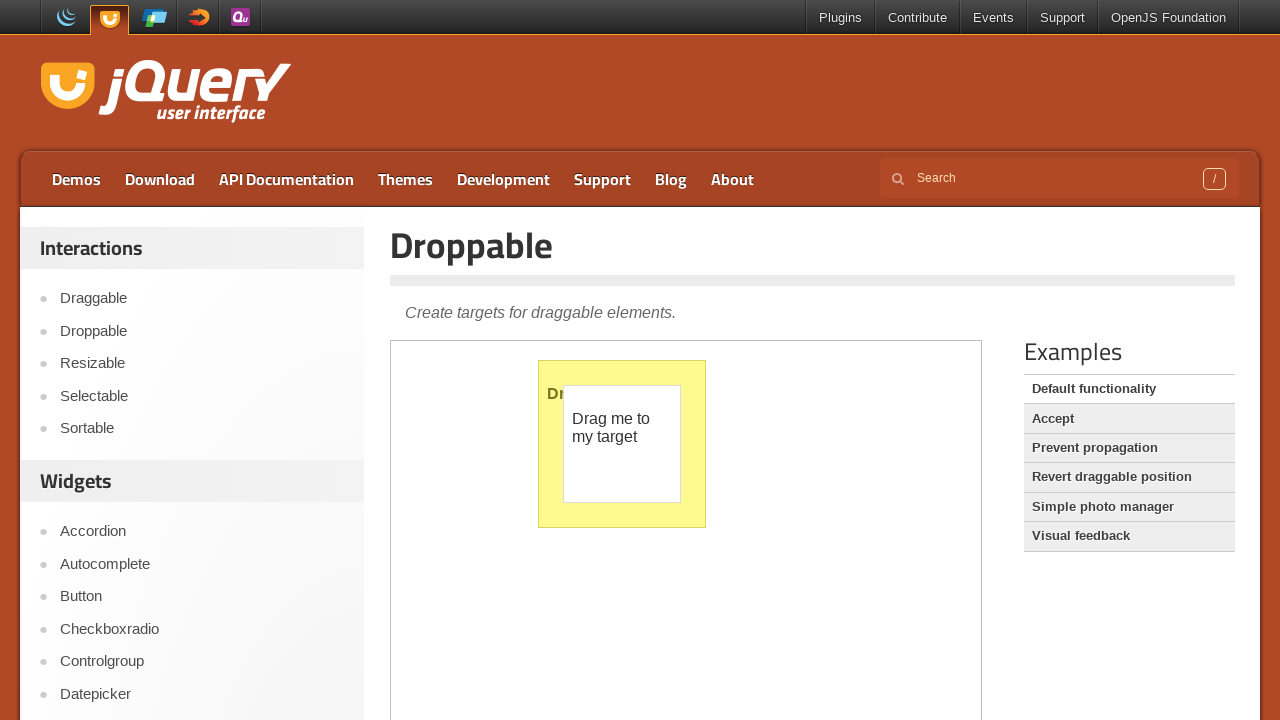